Tests the forgot password form validation when no email is entered and verifies the required field error message

Starting URL: https://app.prontopilates.com/forgot-password

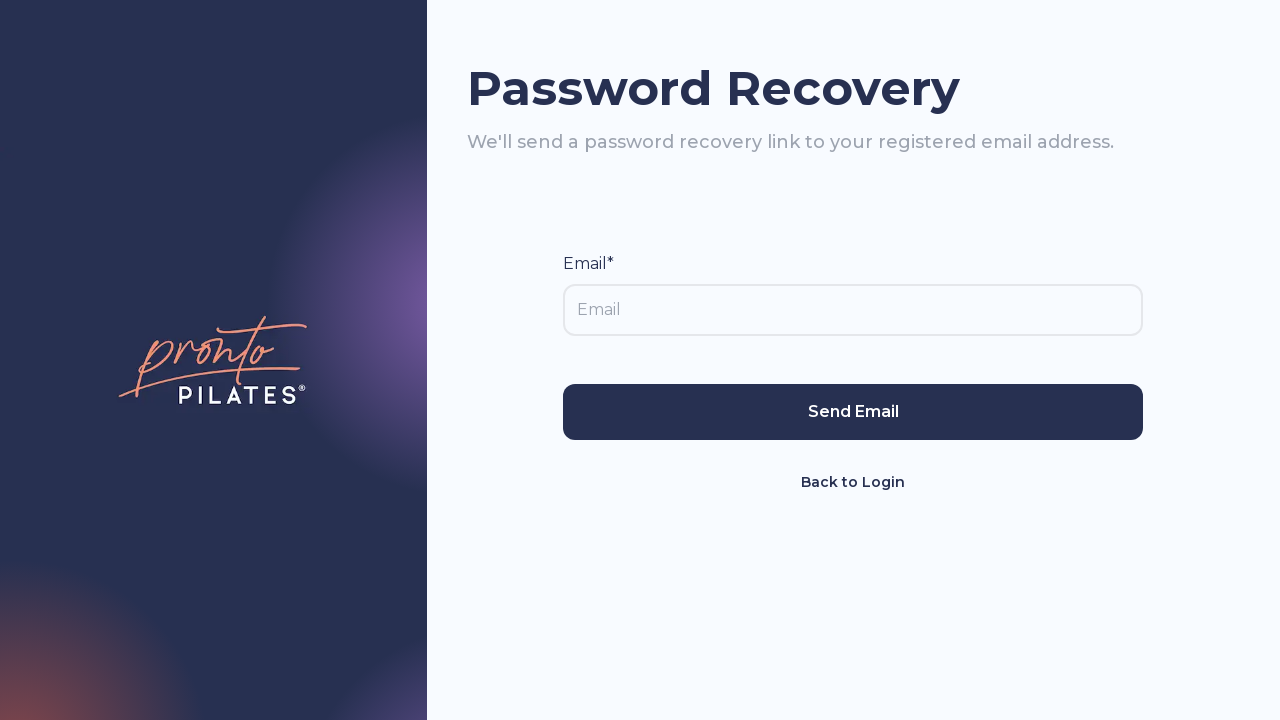

Navigated to forgot password page
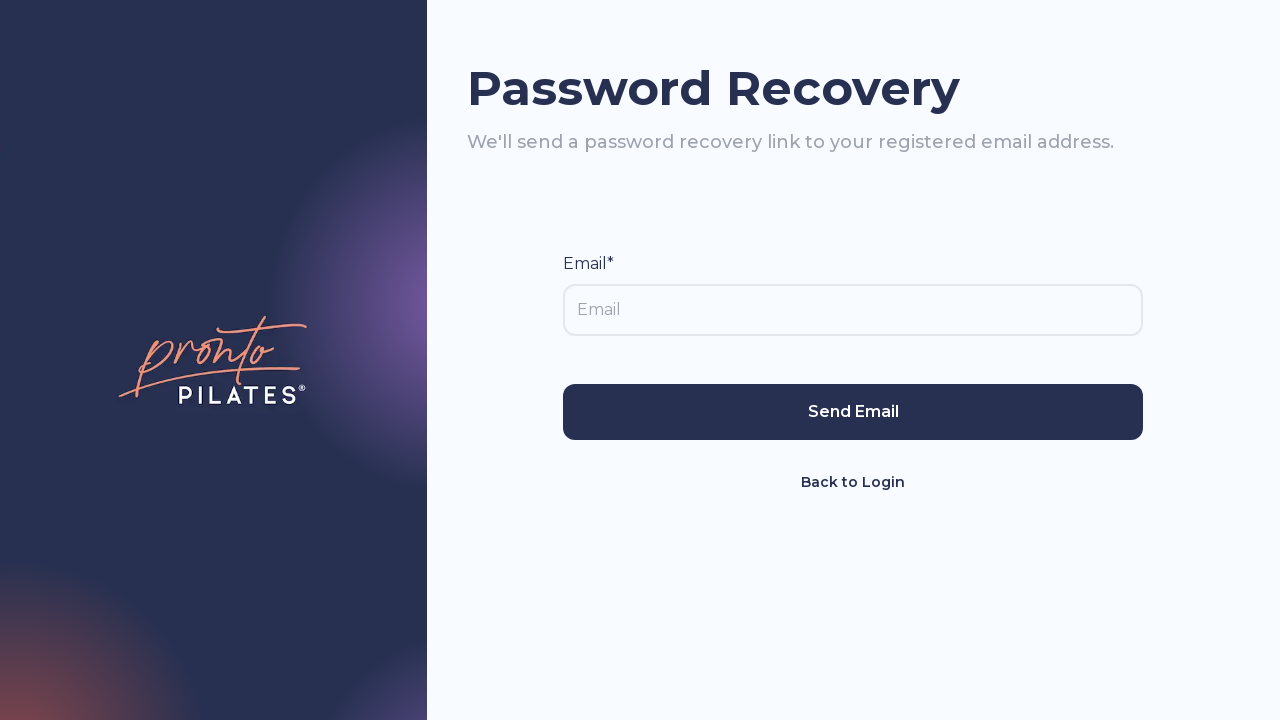

Clicked Send Email button without entering email address at (853, 412) on text="Send Email"
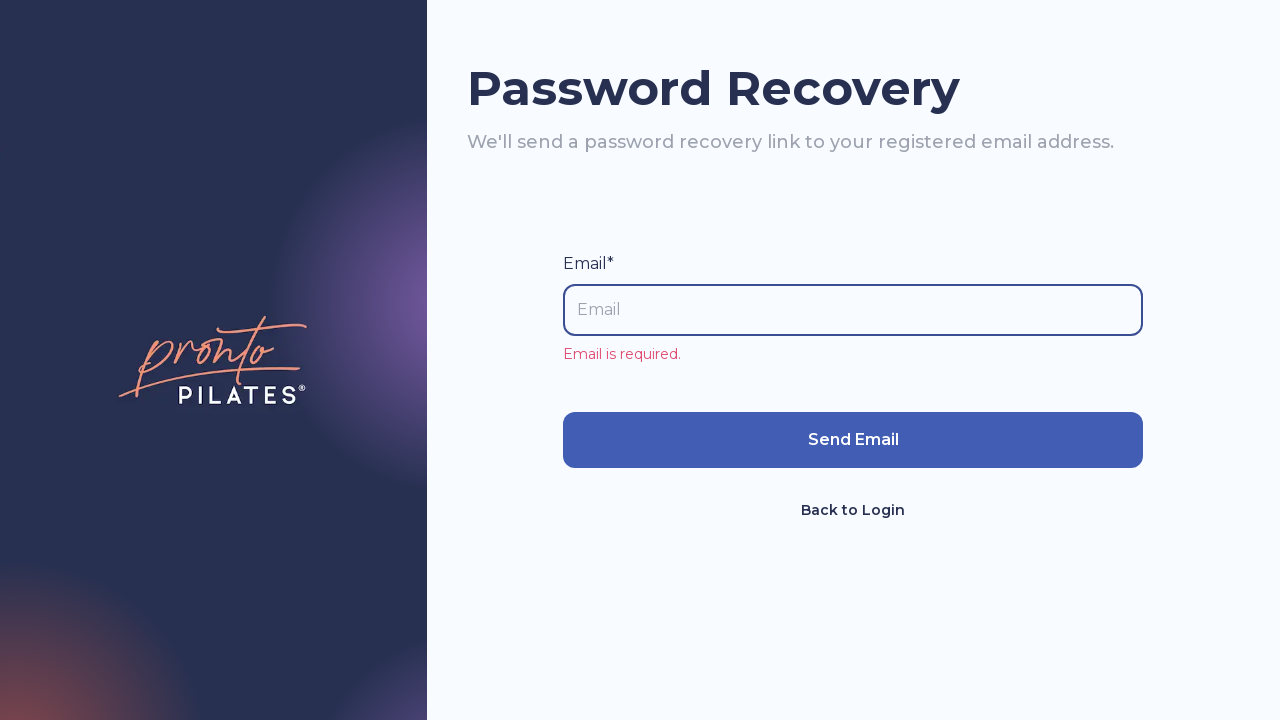

Verified 'Email is required.' error message is displayed
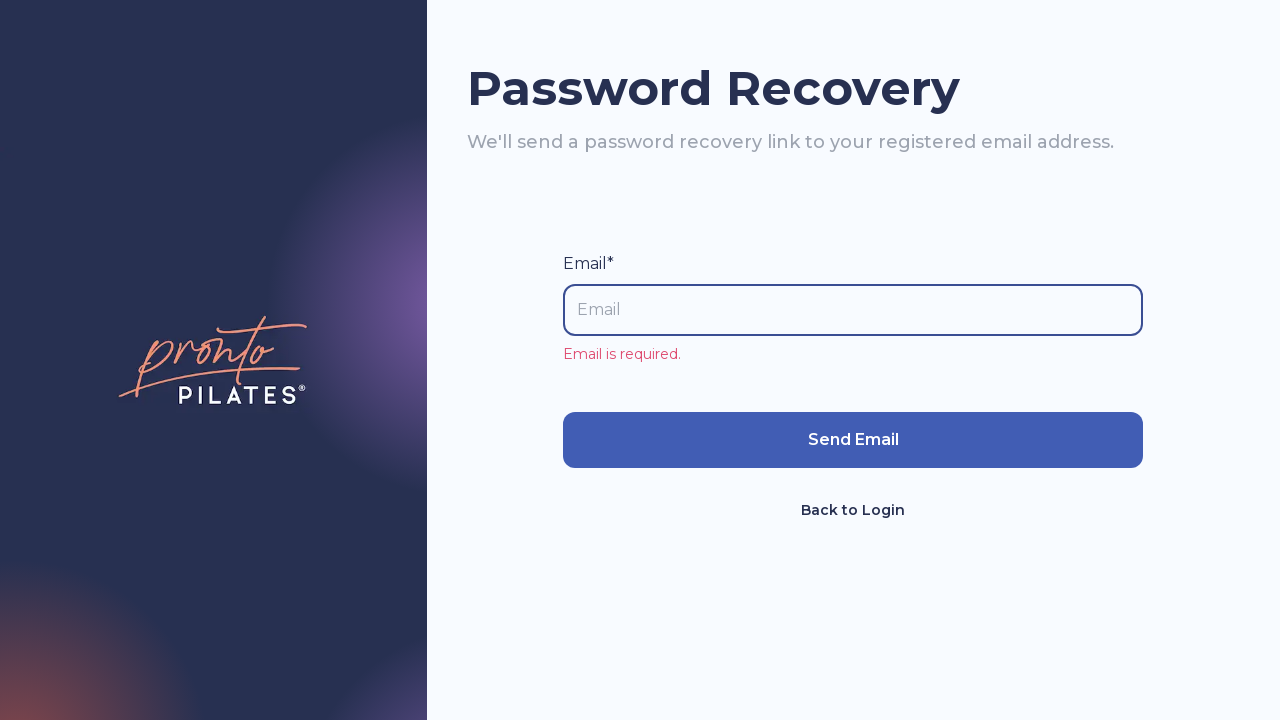

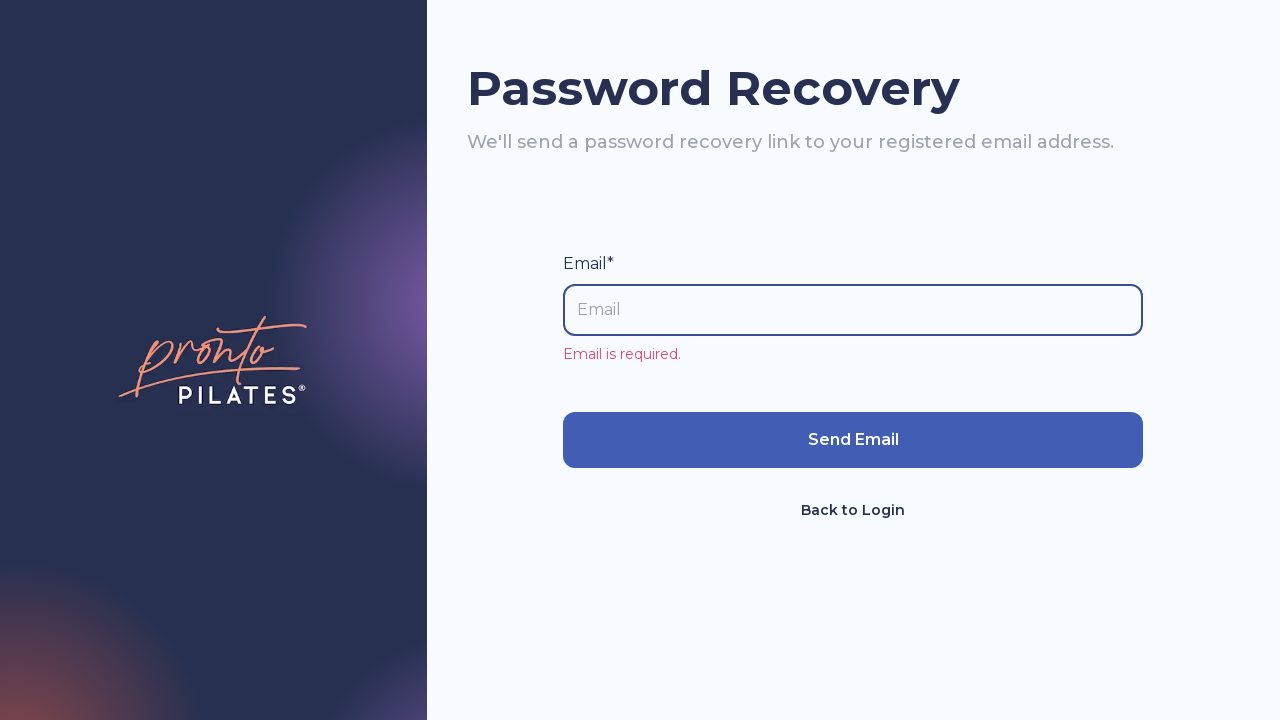